Tests the autocomplete/autosuggest functionality by typing partial text "nep" in the autocomplete input field, then using keyboard arrow down and enter to select a suggestion from the dropdown.

Starting URL: https://www.rahulshettyacademy.com/AutomationPractice/

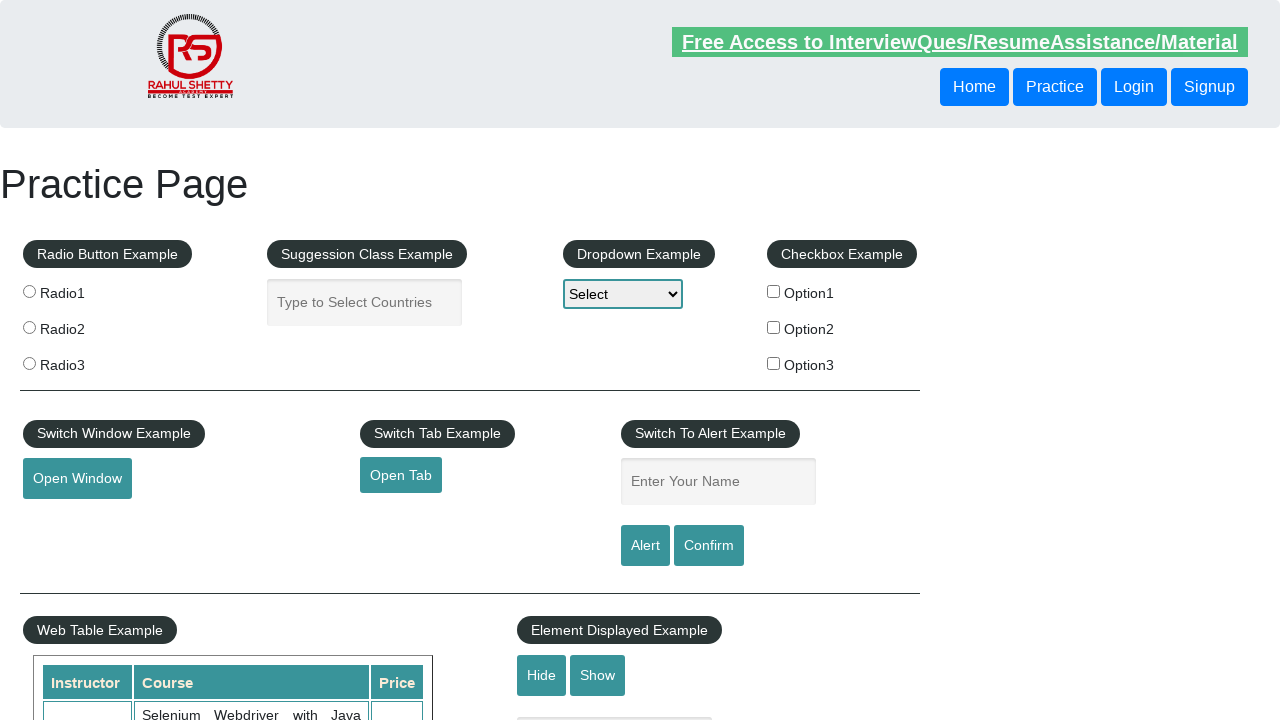

Typed 'nep' in autocomplete input field on input#autocomplete
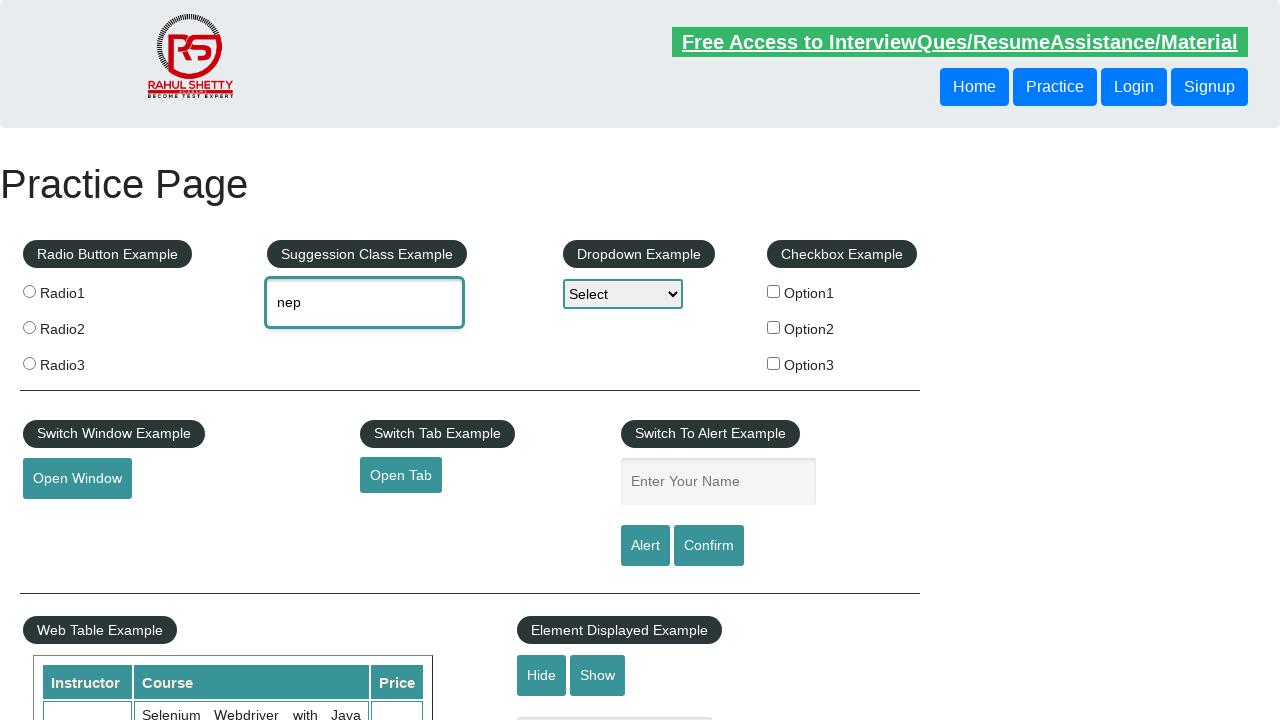

Waited for autocomplete suggestions to appear
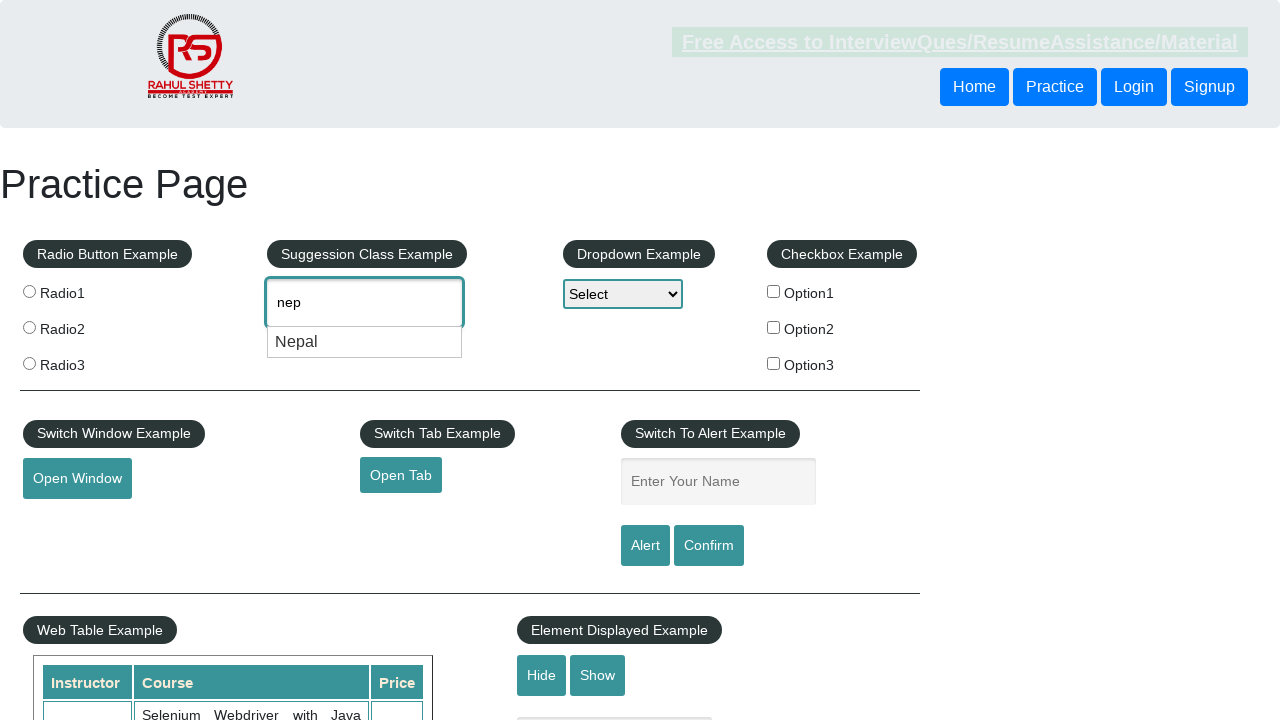

Pressed arrow down to highlight first suggestion
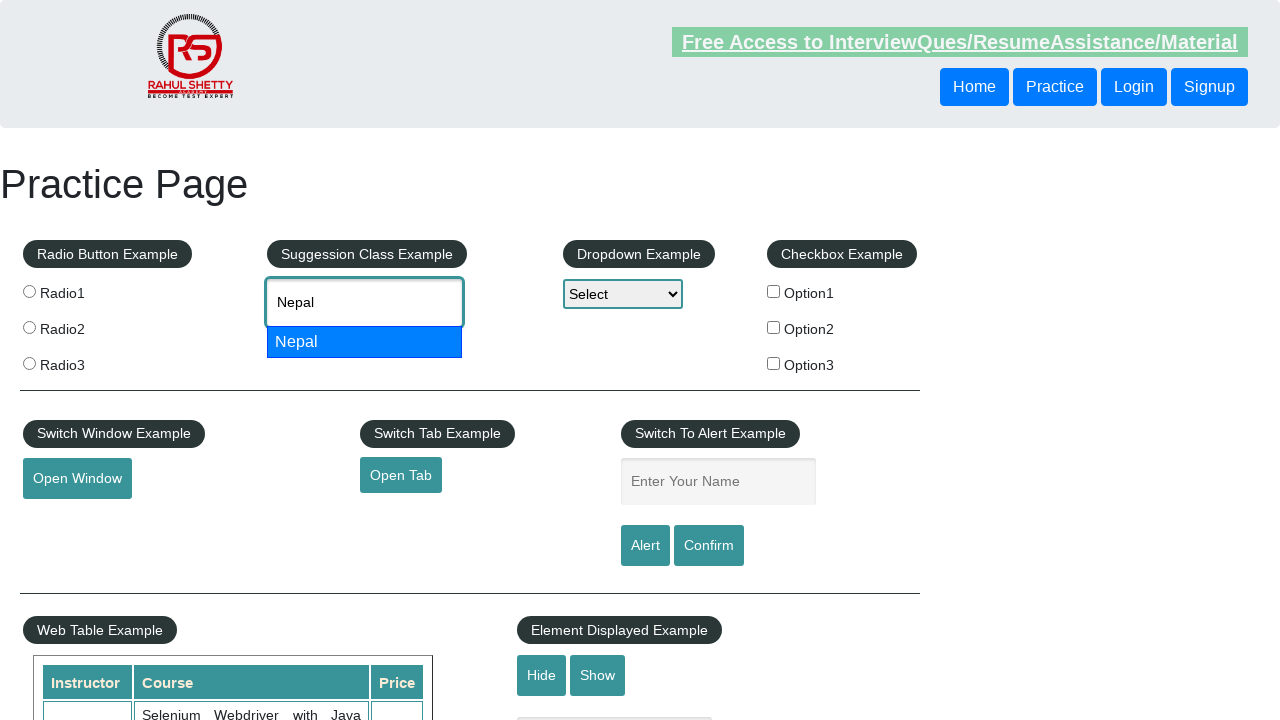

Pressed enter to select the highlighted suggestion
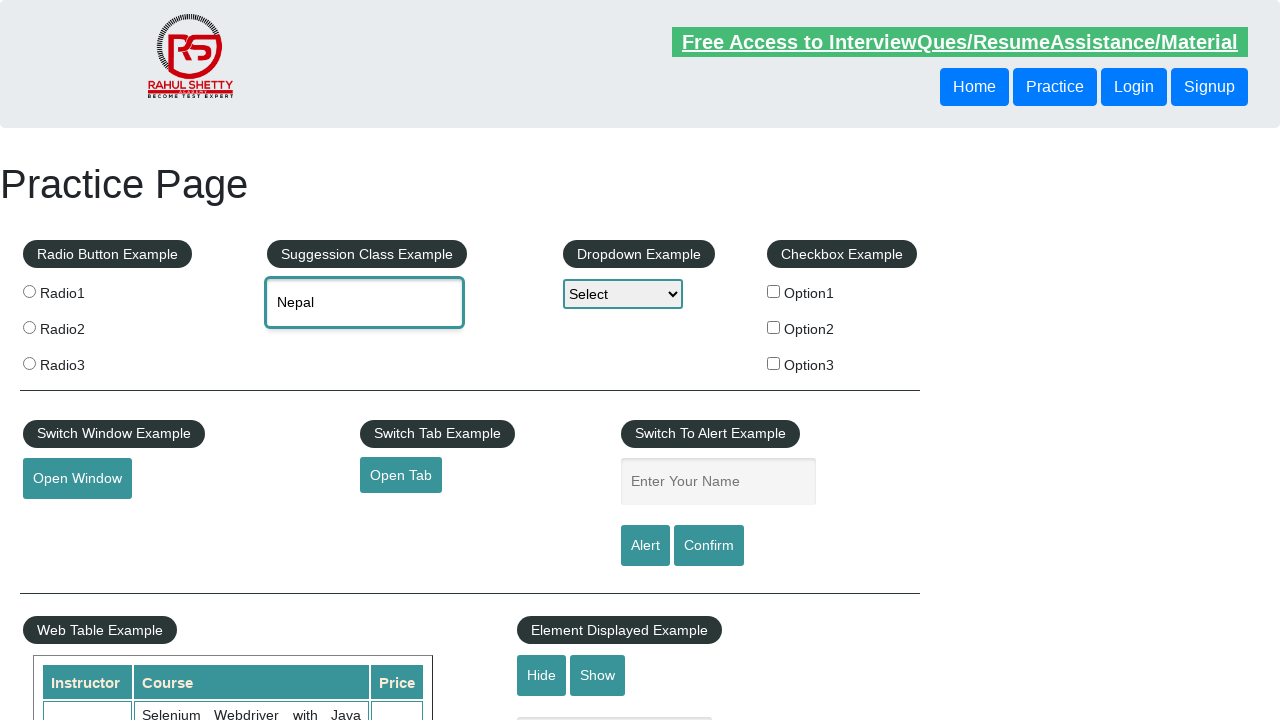

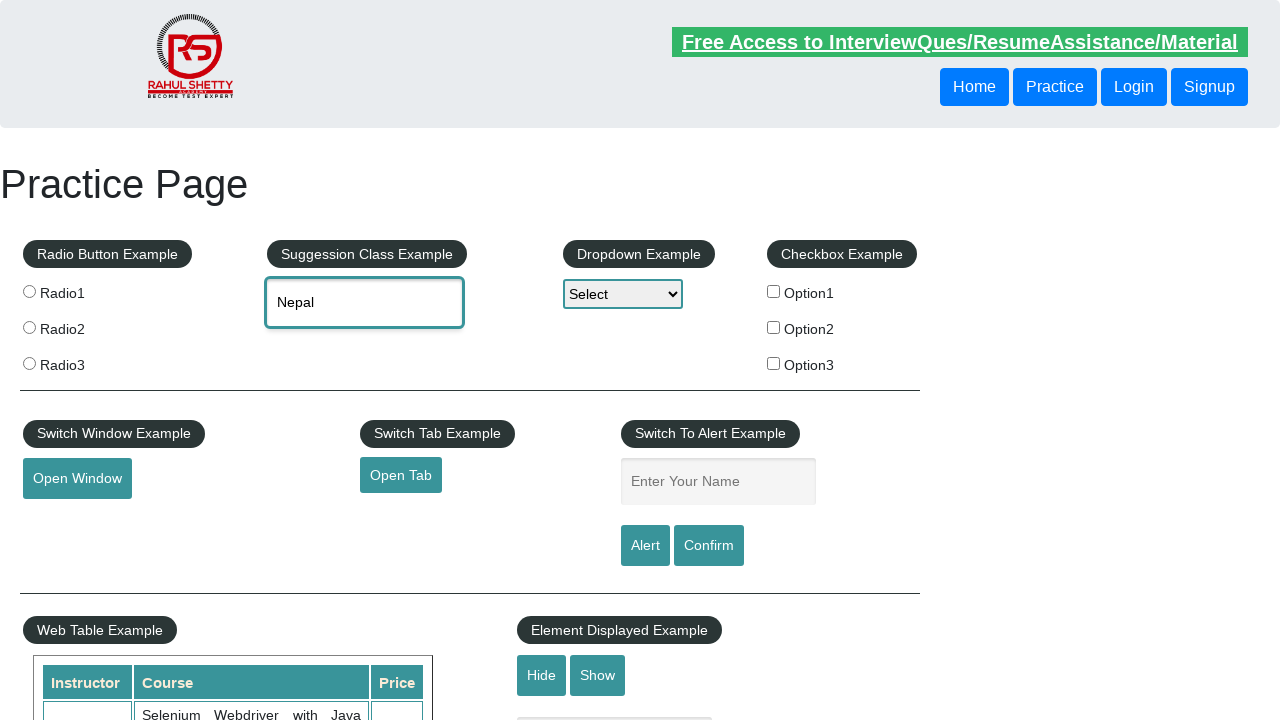